Navigates to Selenium website, scrolls to a specific element location, and clicks on it

Starting URL: https://www.selenium.dev/

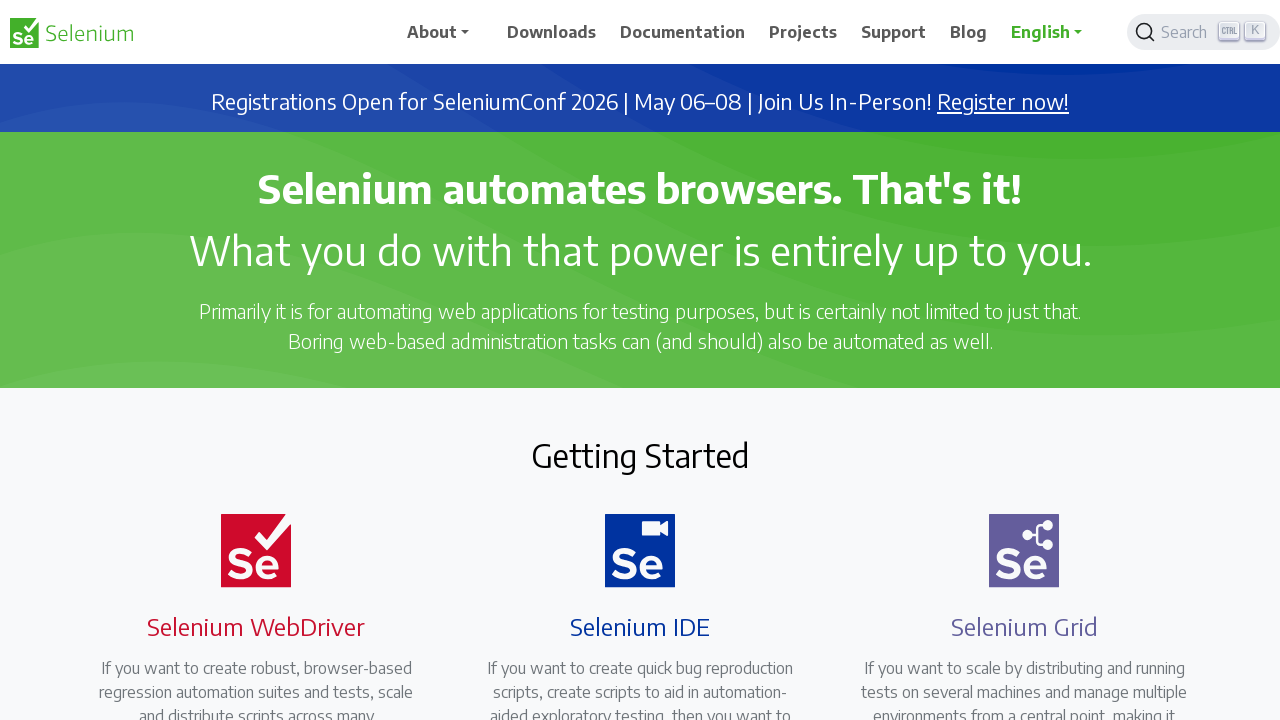

Navigated to https://www.selenium.dev/
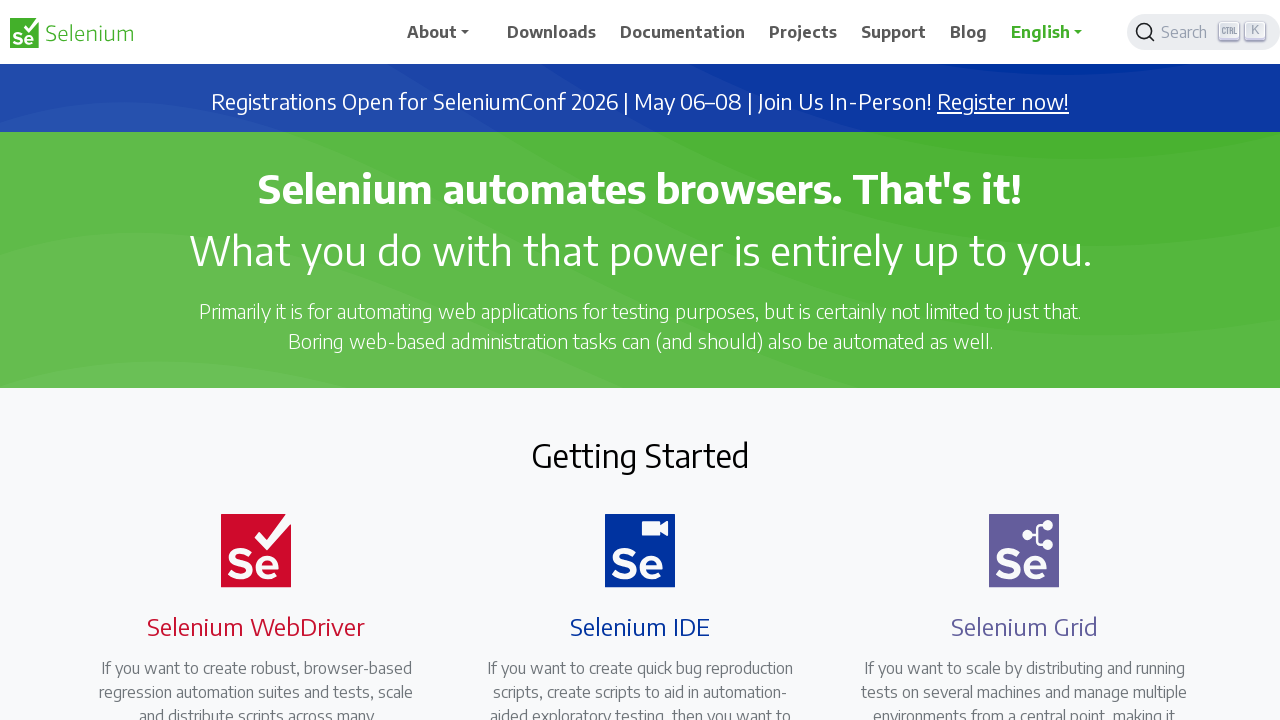

Located target element using XPath
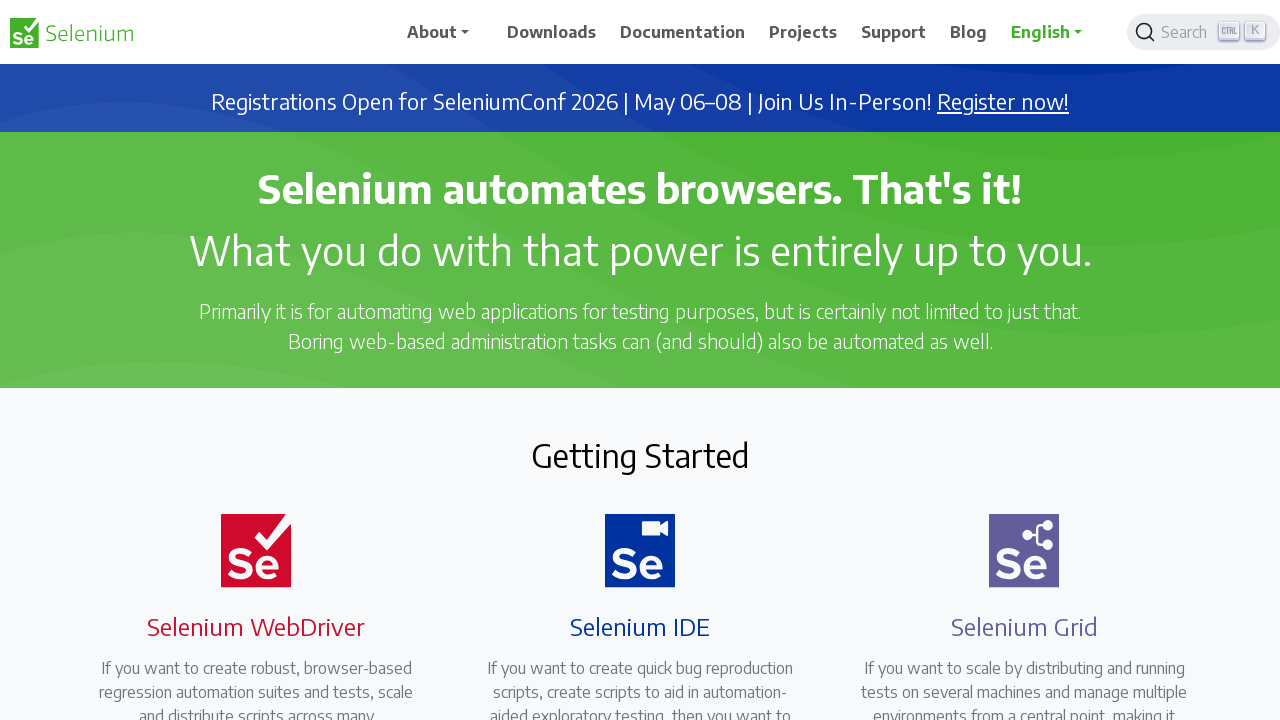

Retrieved bounding box of target element
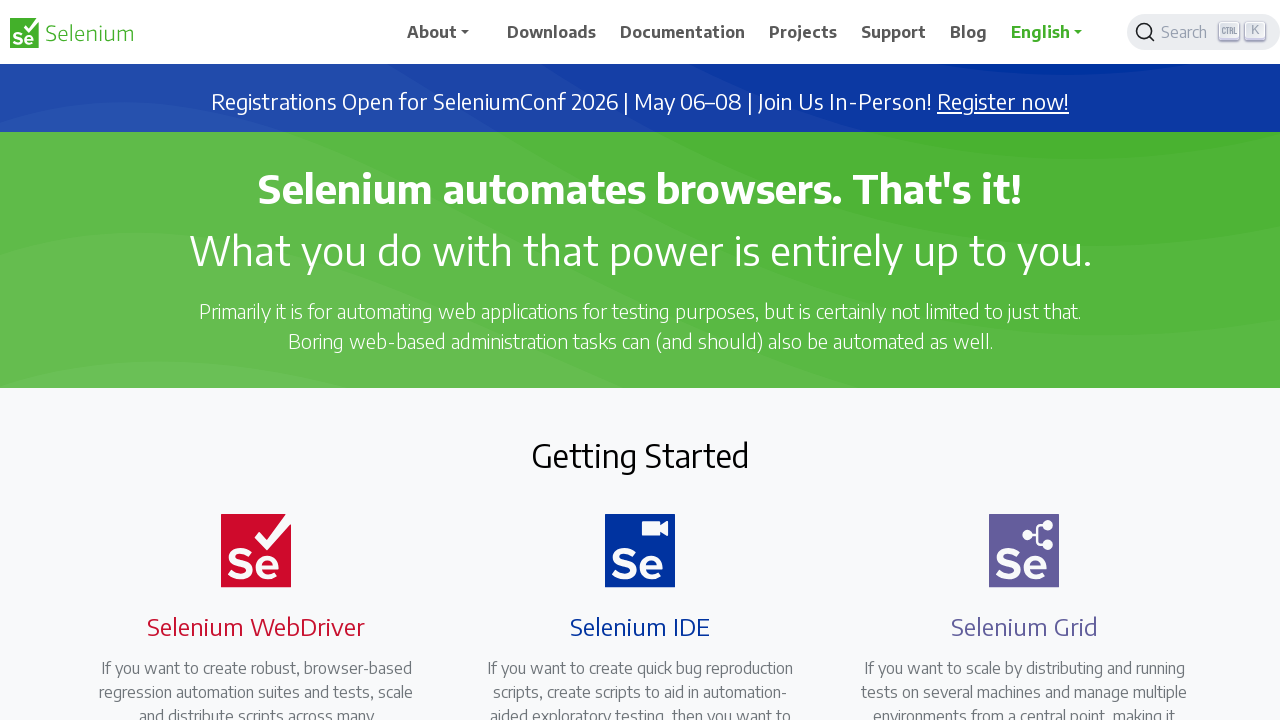

Scrolled to element position (x: 12, y: 2175.515625)
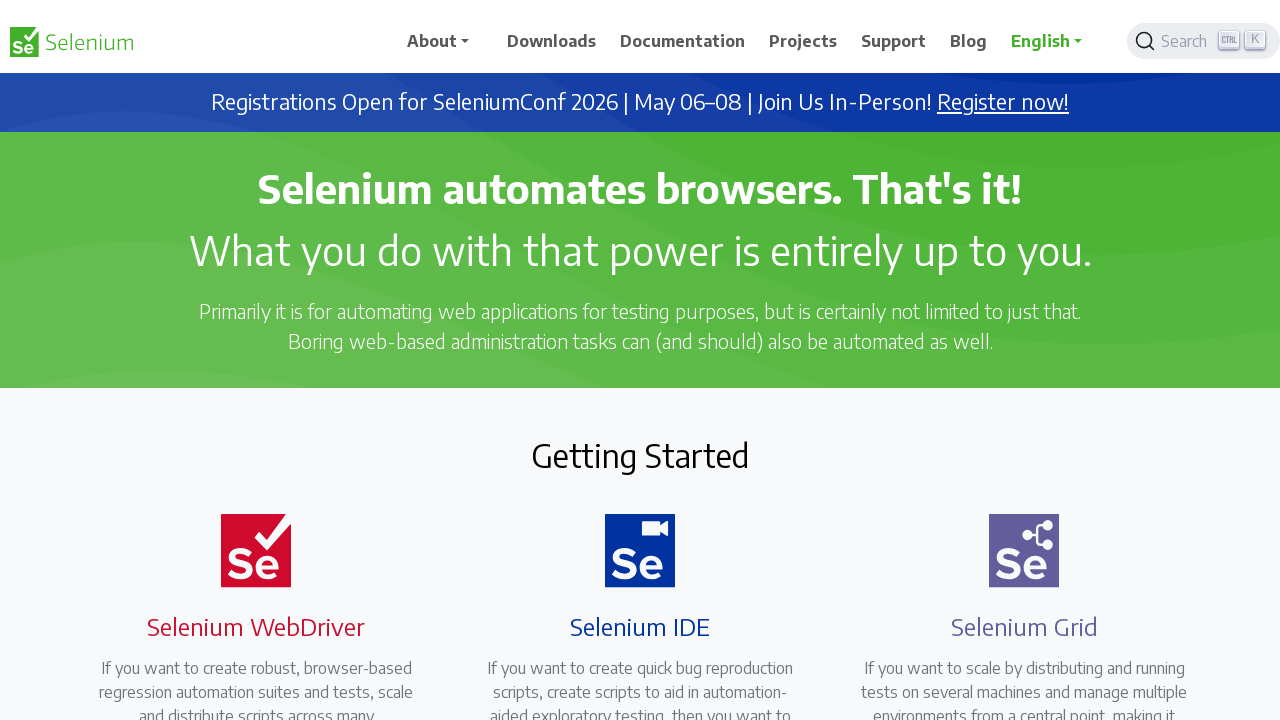

Waited 3 seconds for scroll animation to complete
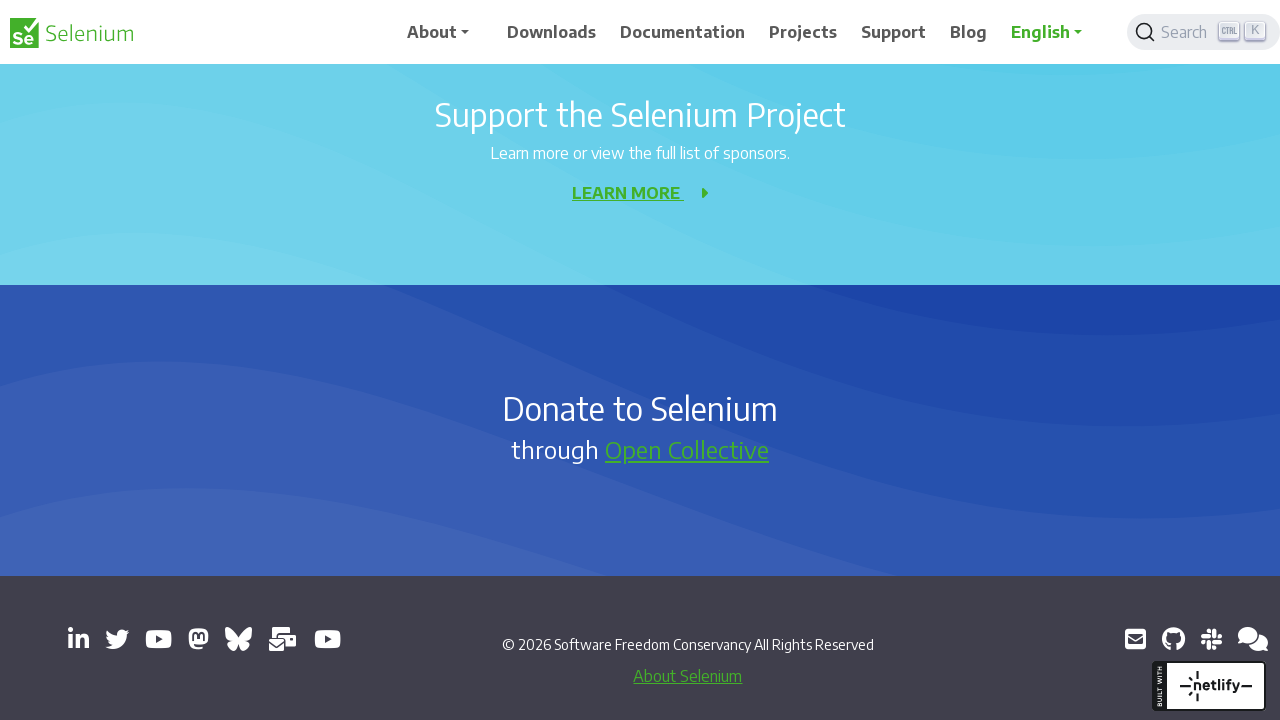

Clicked on the target element at (66, 710) on xpath=/html/body/div/main/div[10]/div/a
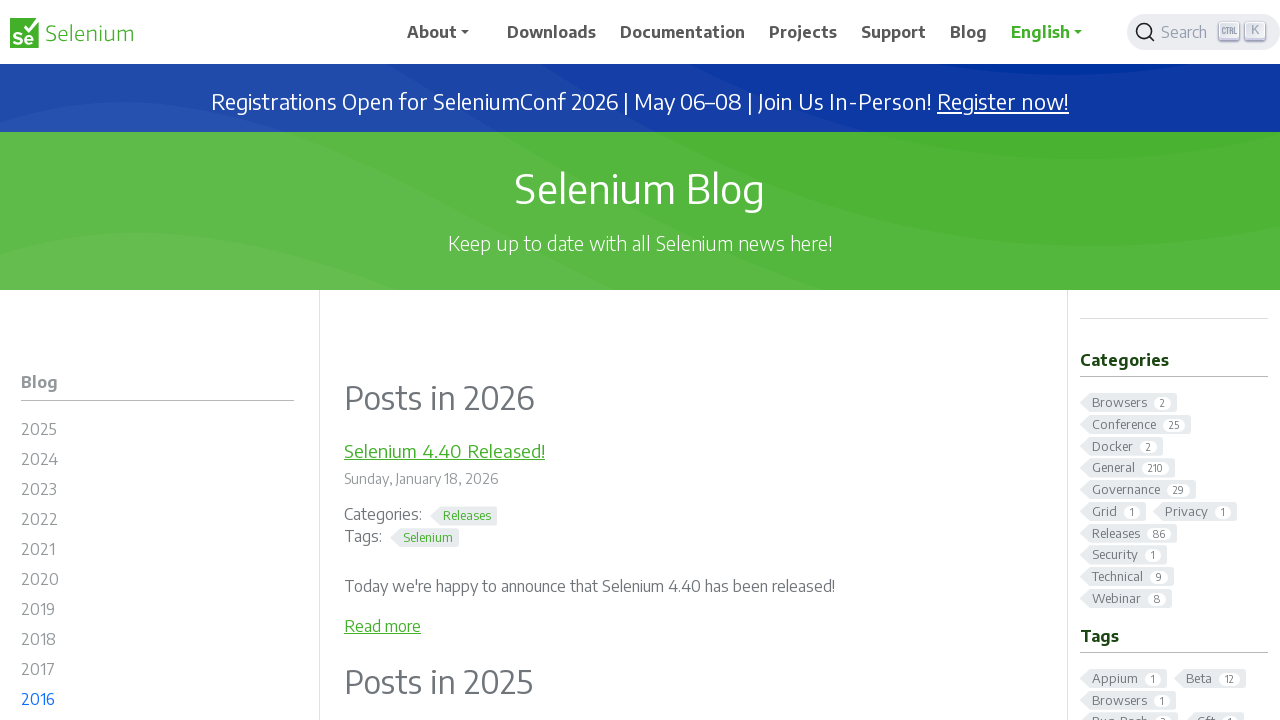

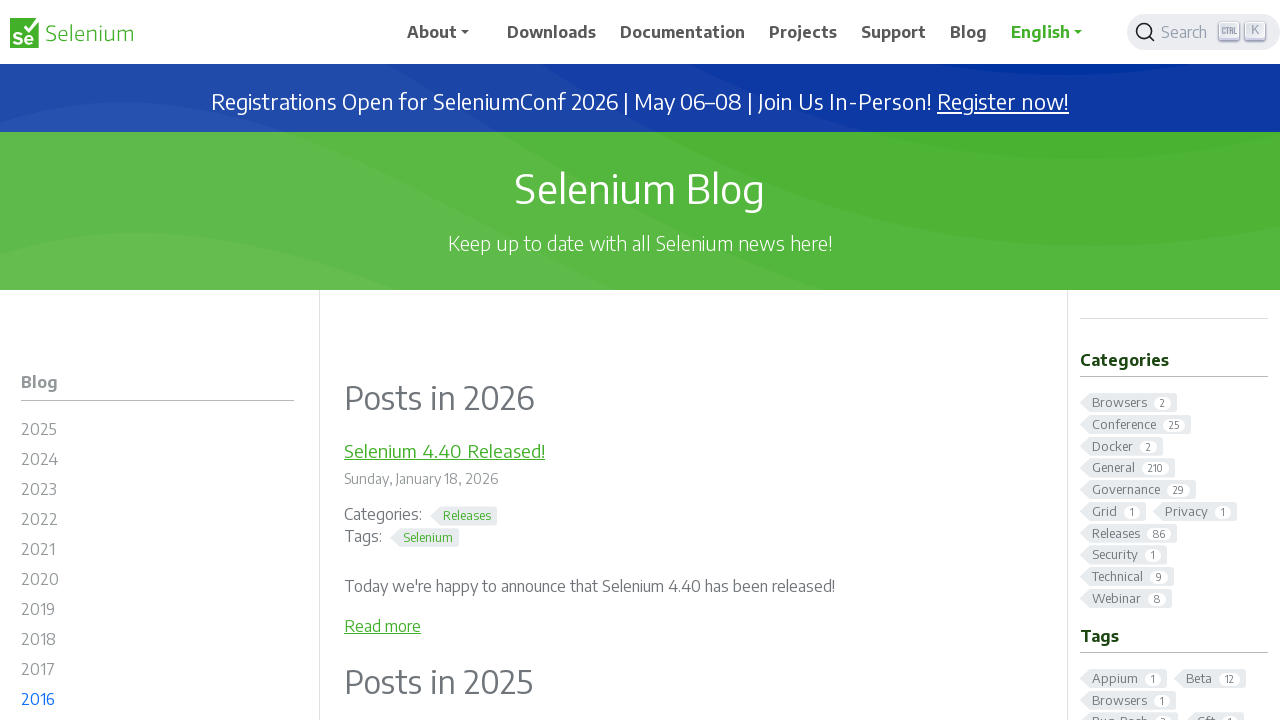